Tests that the site is functional on mobile viewport by setting a 375x667 viewport and verifying key elements are visible

Starting URL: https://djuanze.github.io/test-ecommerce-site/index.html

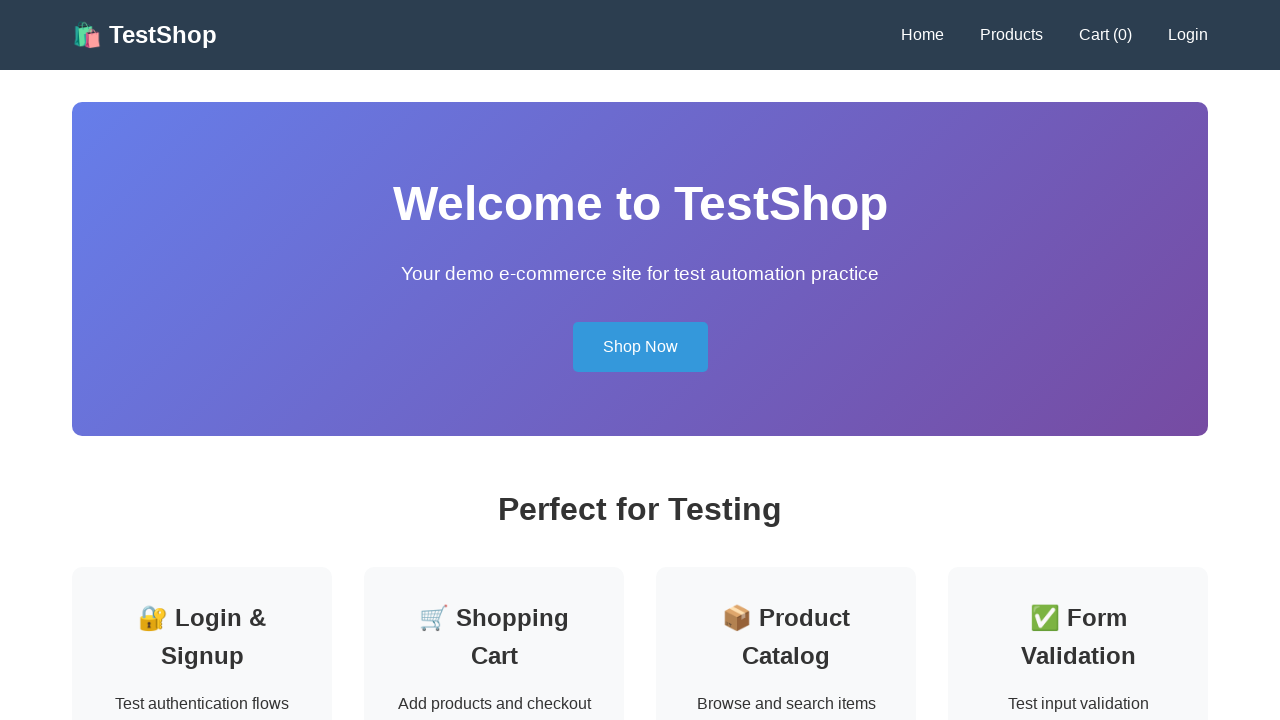

Set mobile viewport to 375x667
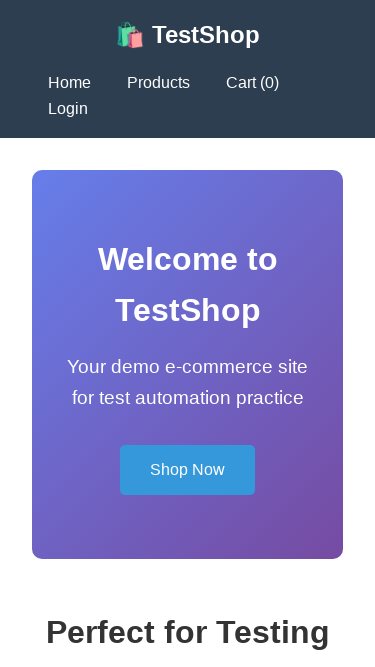

Reloaded page with mobile viewport
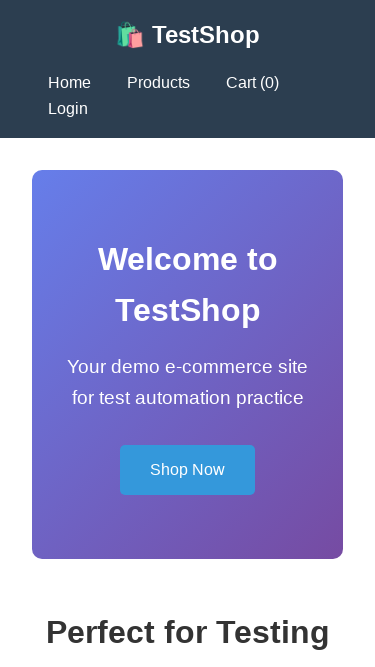

Verified logo is visible on mobile
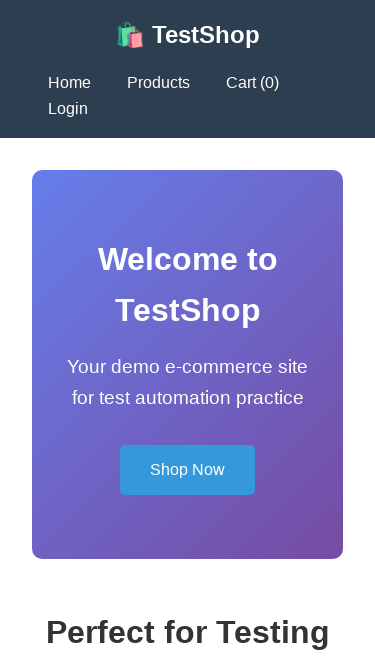

Verified hero section or h1 heading is visible on mobile
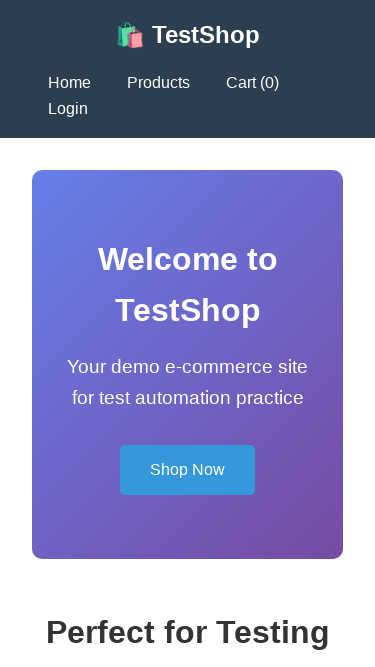

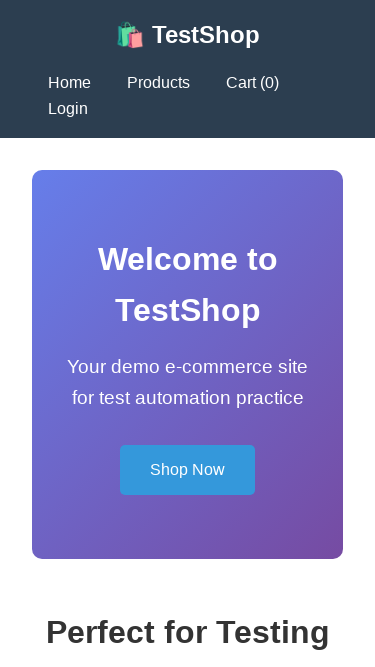